Tests marking a todo item as completed by adding an item and clicking its checkbox

Starting URL: https://demo.playwright.dev/todomvc

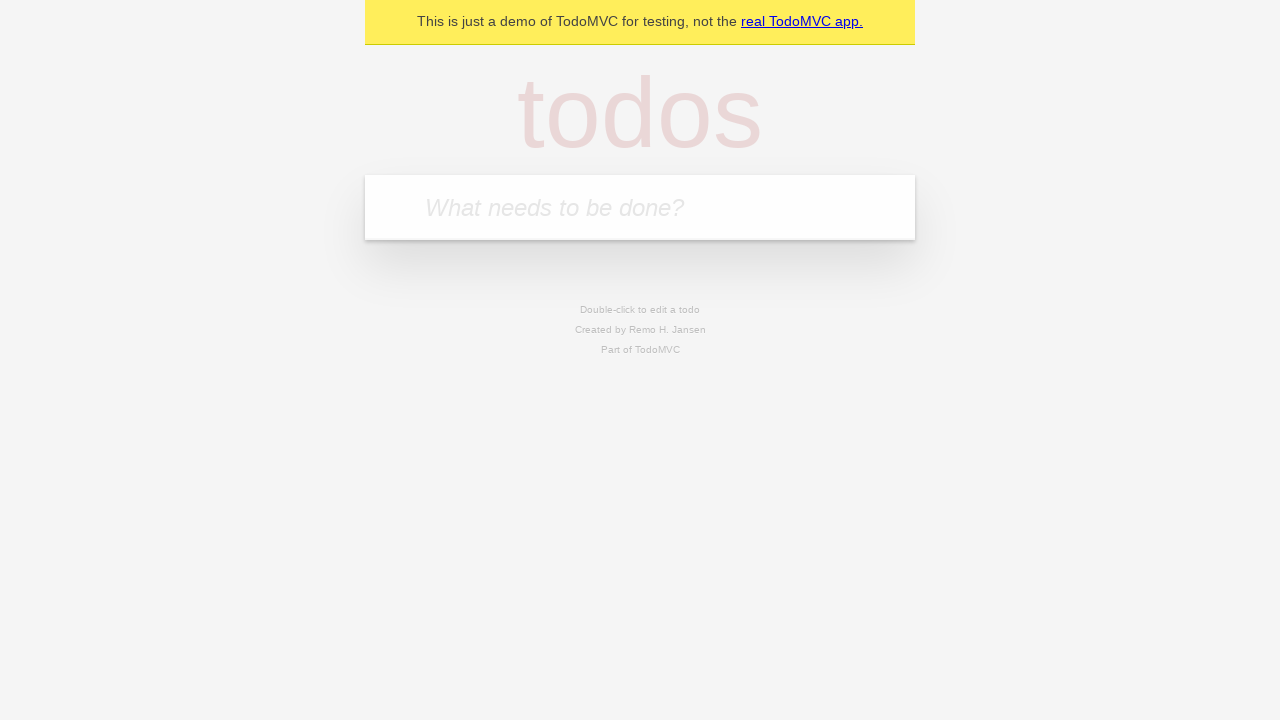

Waited for todo input field to be visible
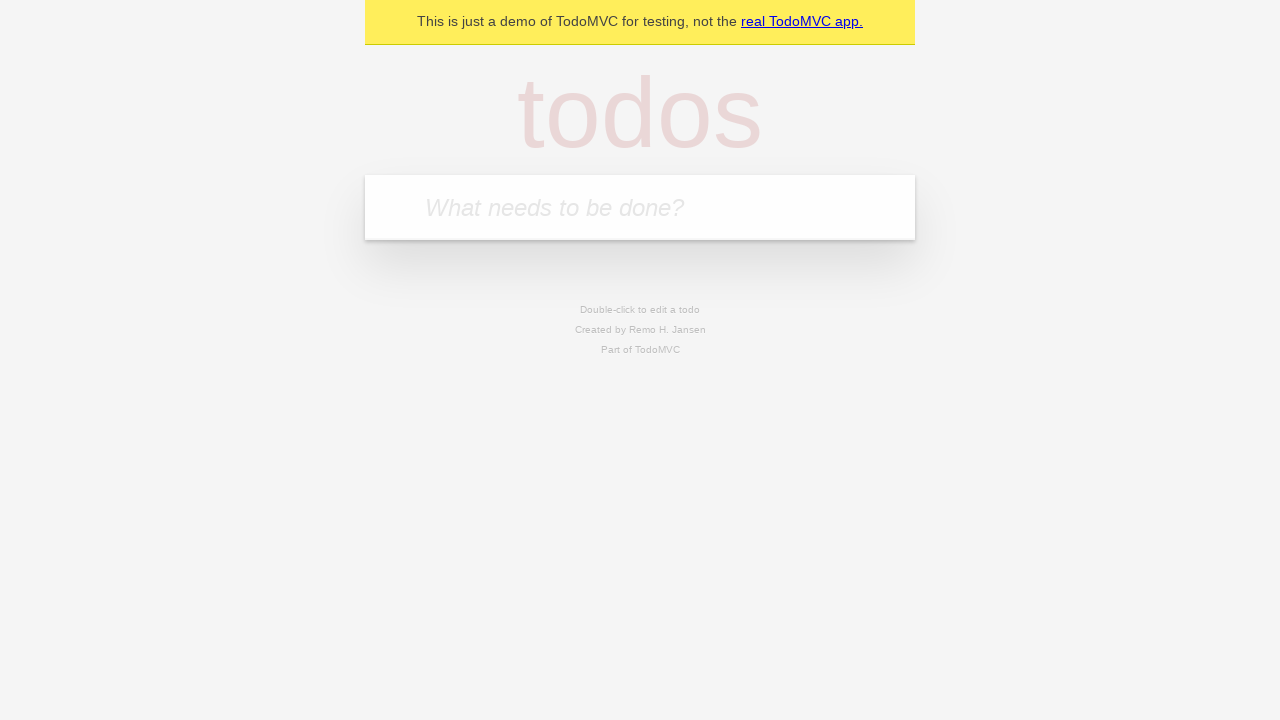

Filled todo input field with 'Task to complete' on input[placeholder='What needs to be done?']
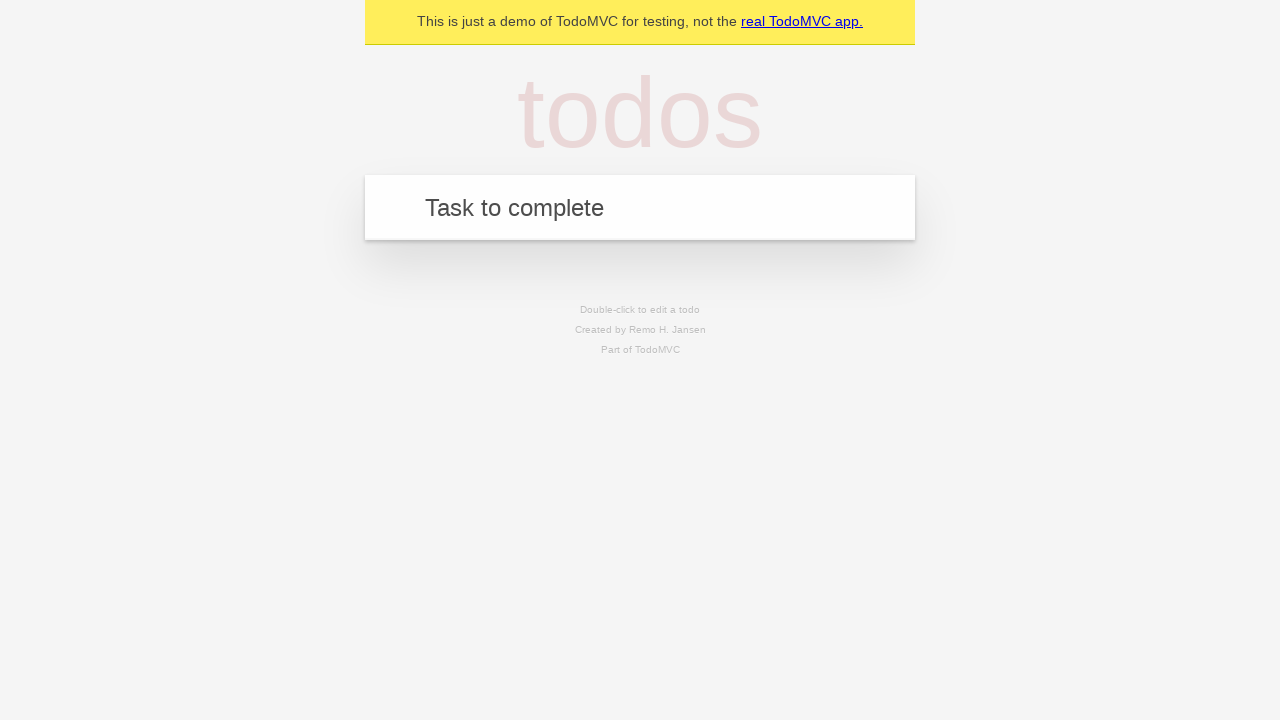

Pressed Enter to add the todo item on input[placeholder='What needs to be done?']
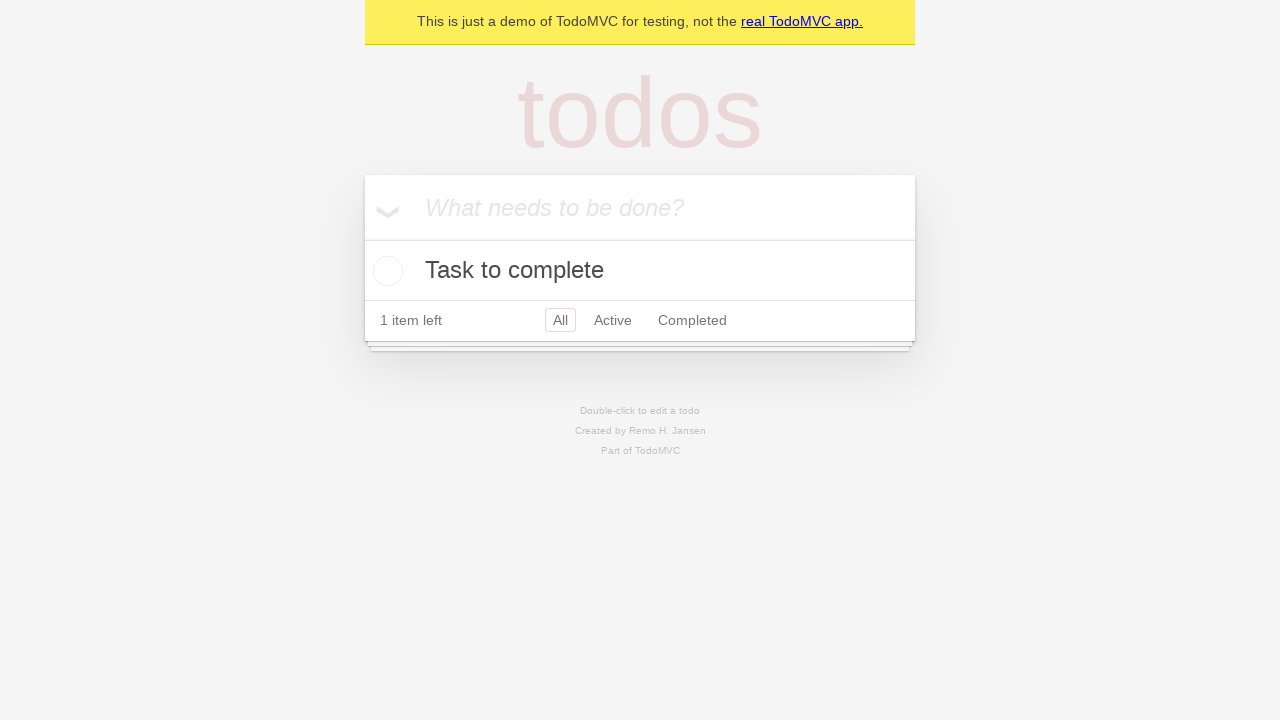

Waited for checkbox toggle element to be visible
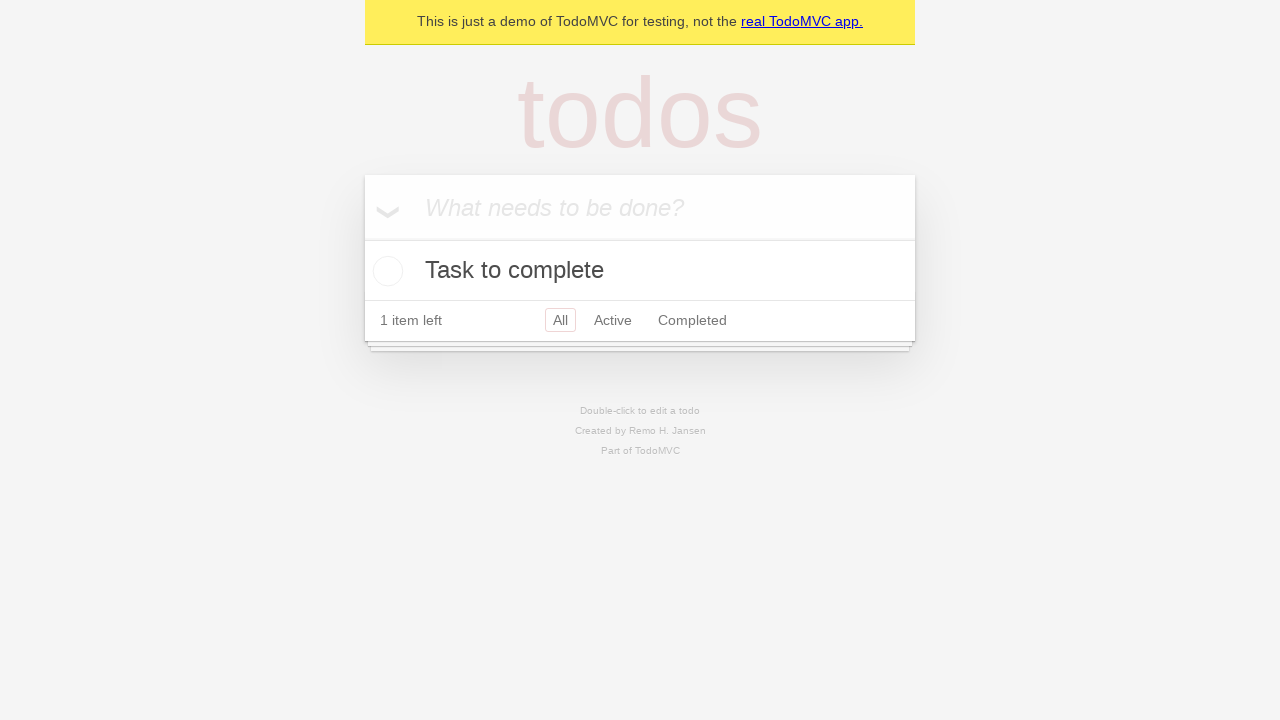

Clicked checkbox to mark todo item as completed at (385, 271) on input.toggle
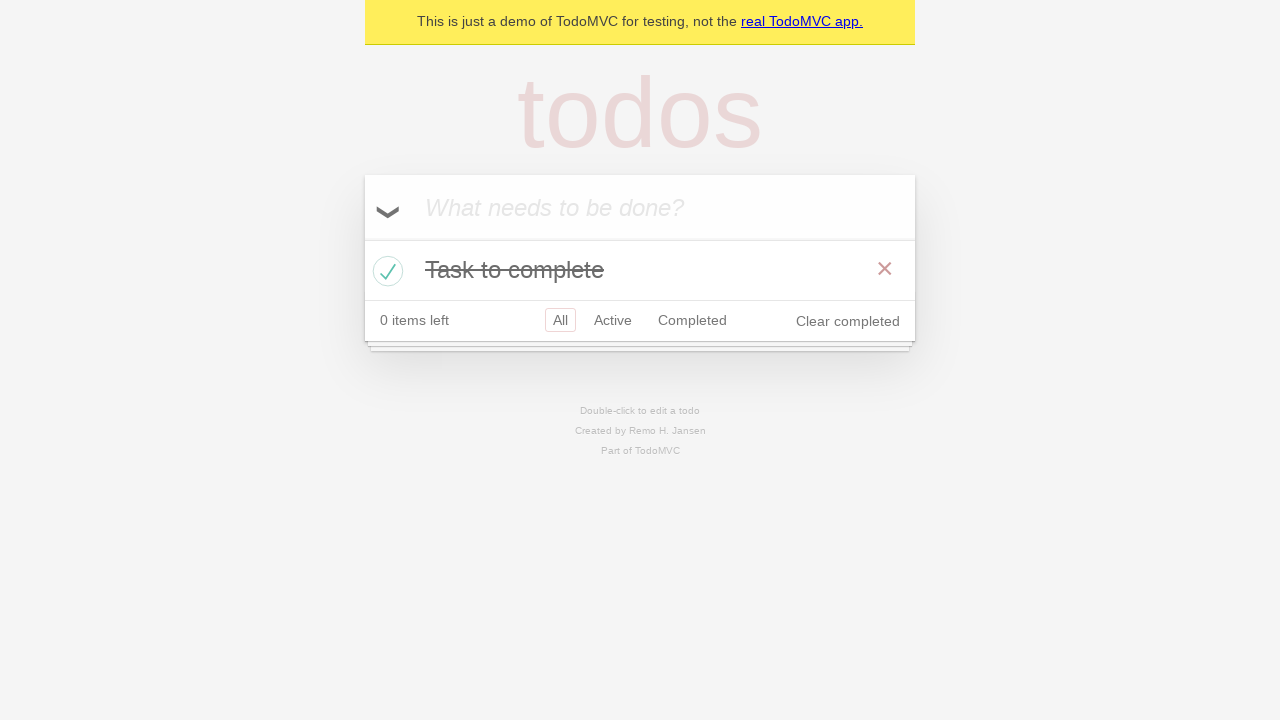

Verified todo item is marked as completed
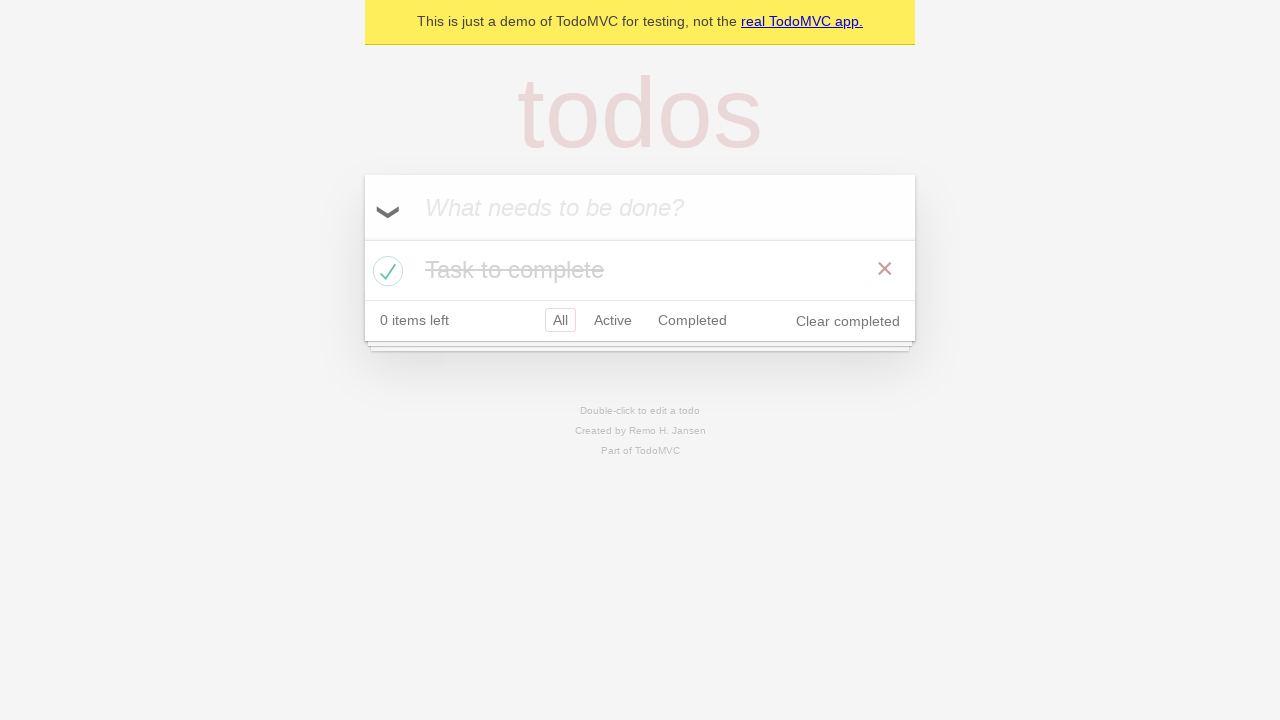

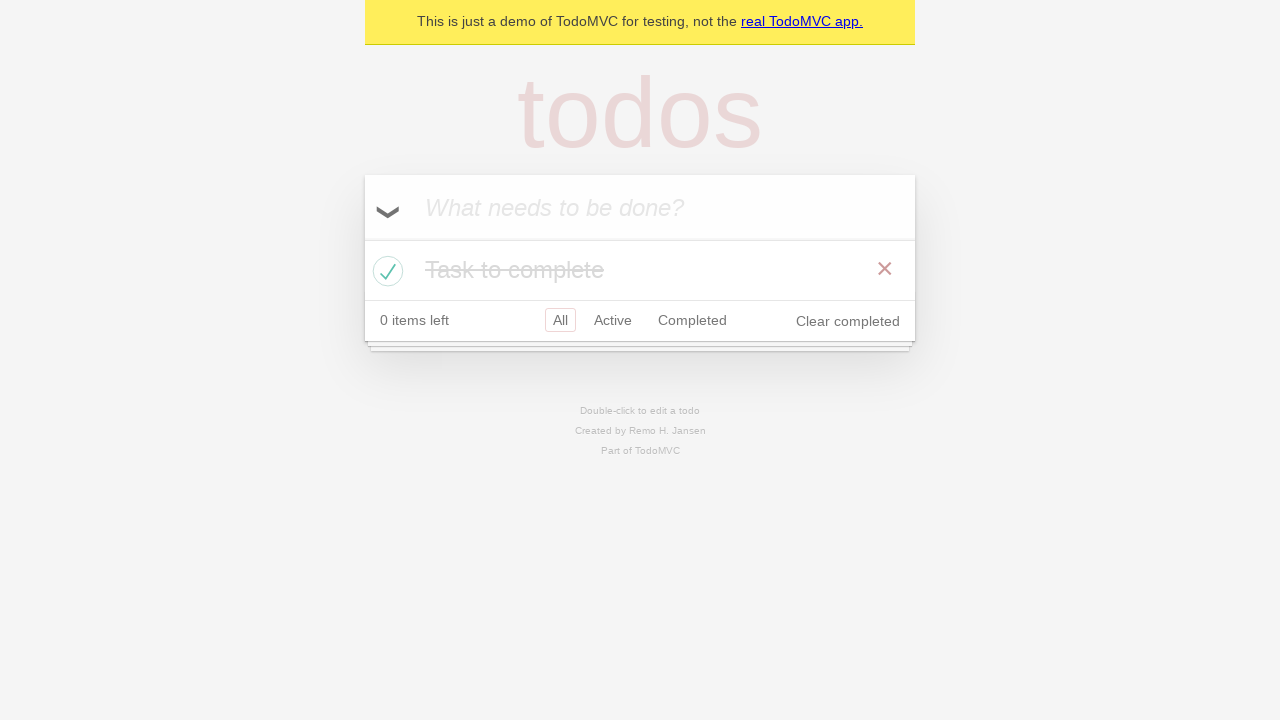